Tests clearing all elements from the list by clicking the clear-all button and accepting the confirmation alert.

Starting URL: https://autowebtest.github.io/add-remove/

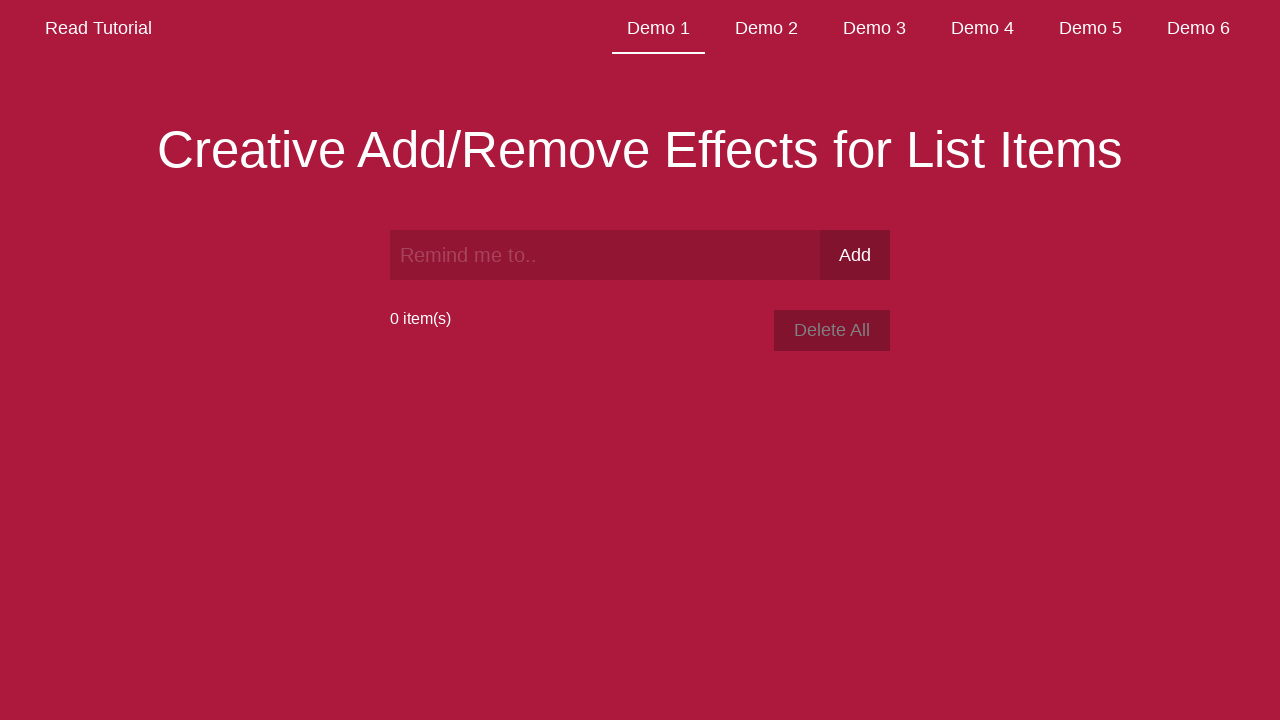

Filled text field with 'hello world' on #text
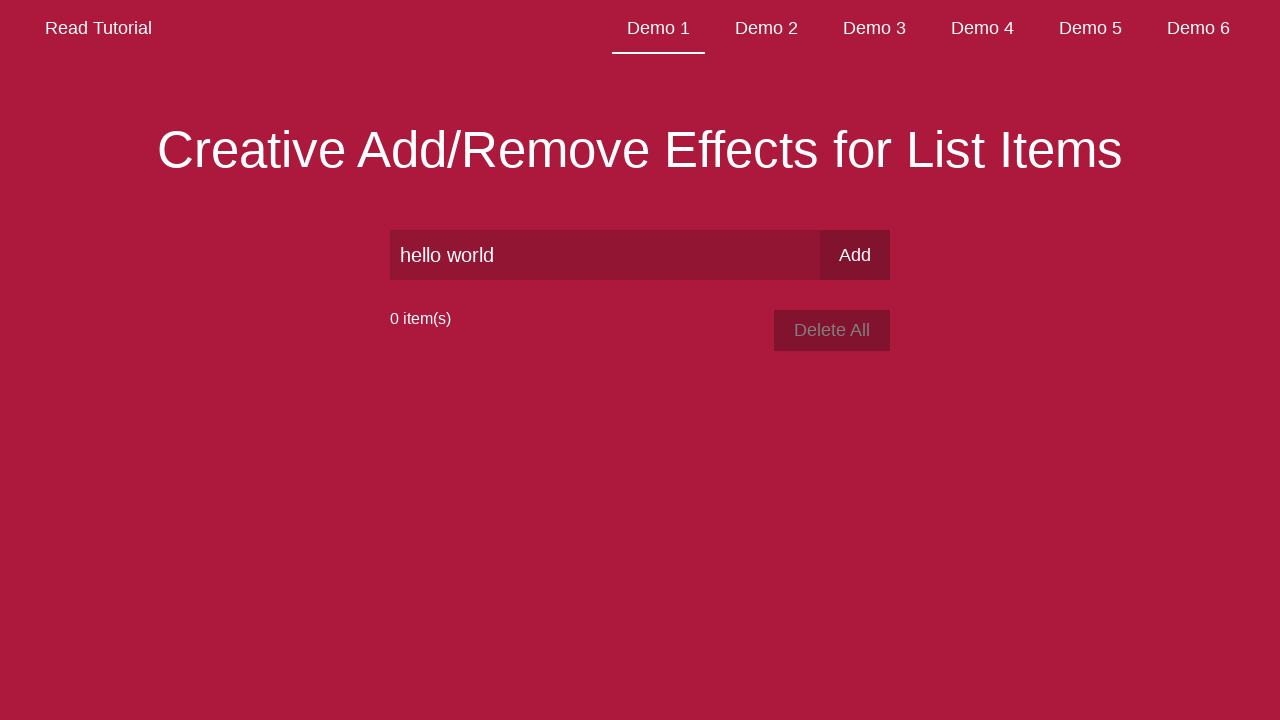

Pressed Enter to add 'hello world' to the list on #text
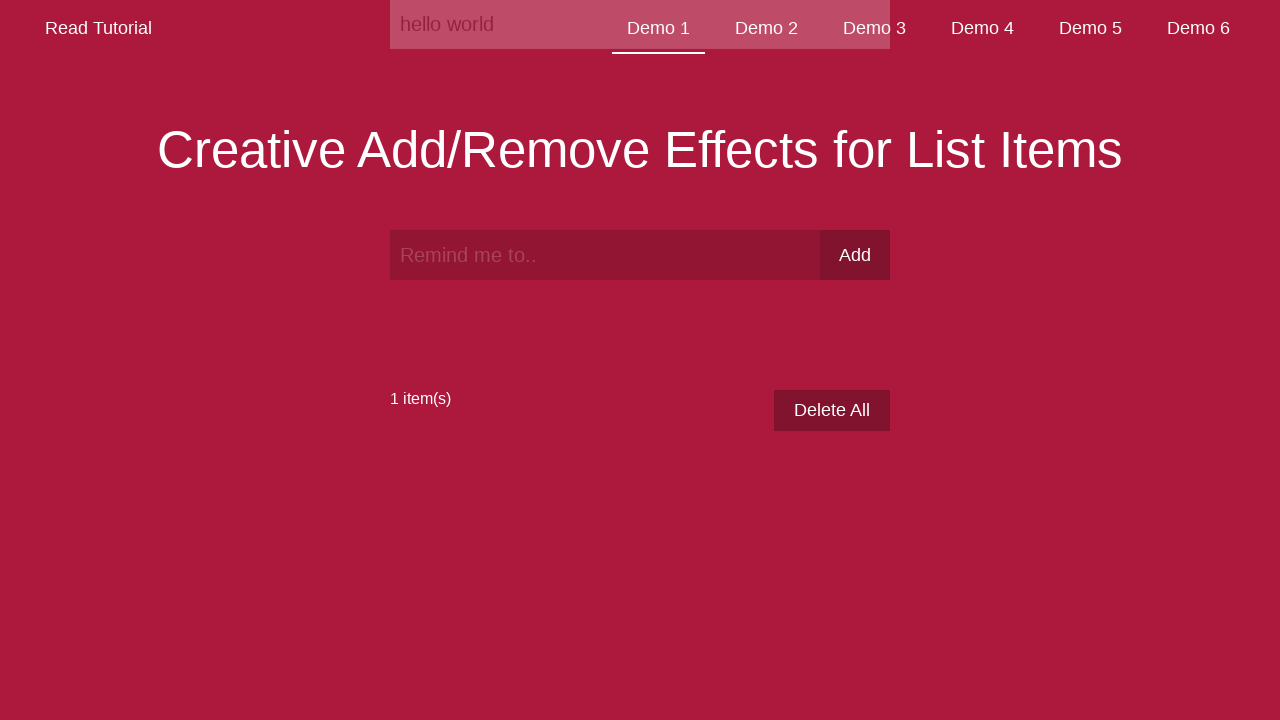

Filled text field with 'hello john' on #text
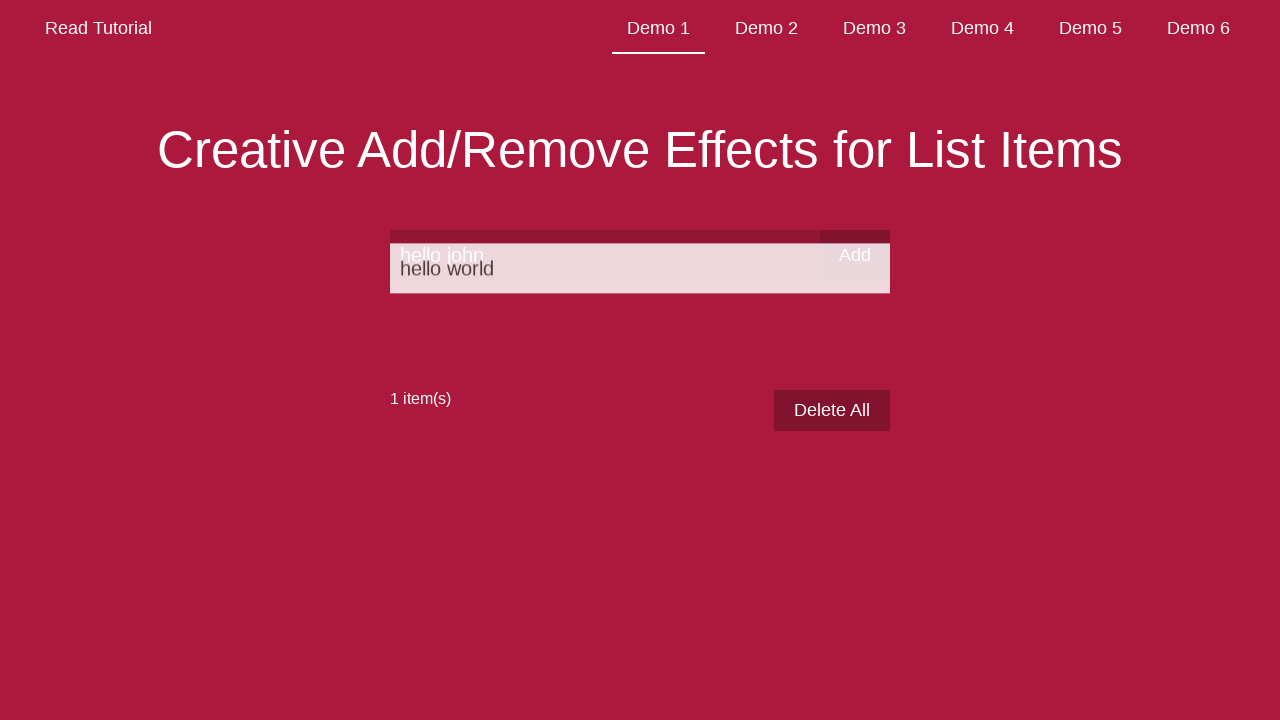

Pressed Enter to add 'hello john' to the list on #text
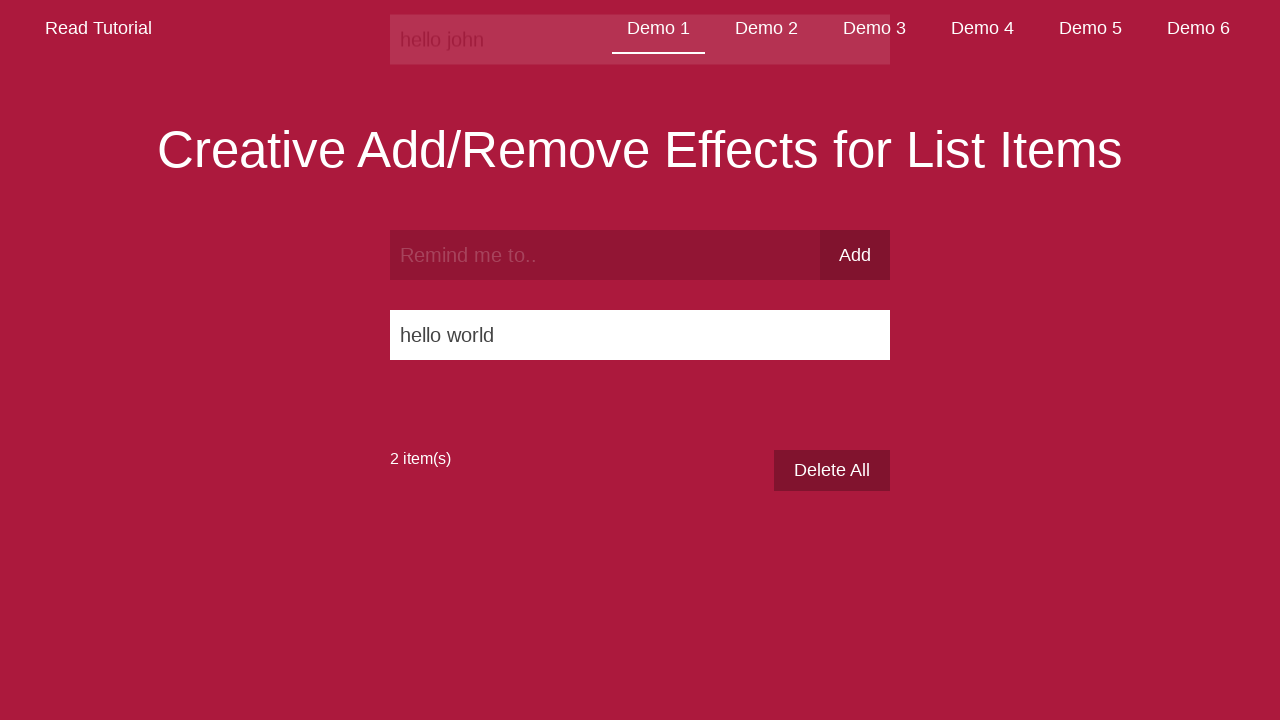

Filled text field with 'good morning' on #text
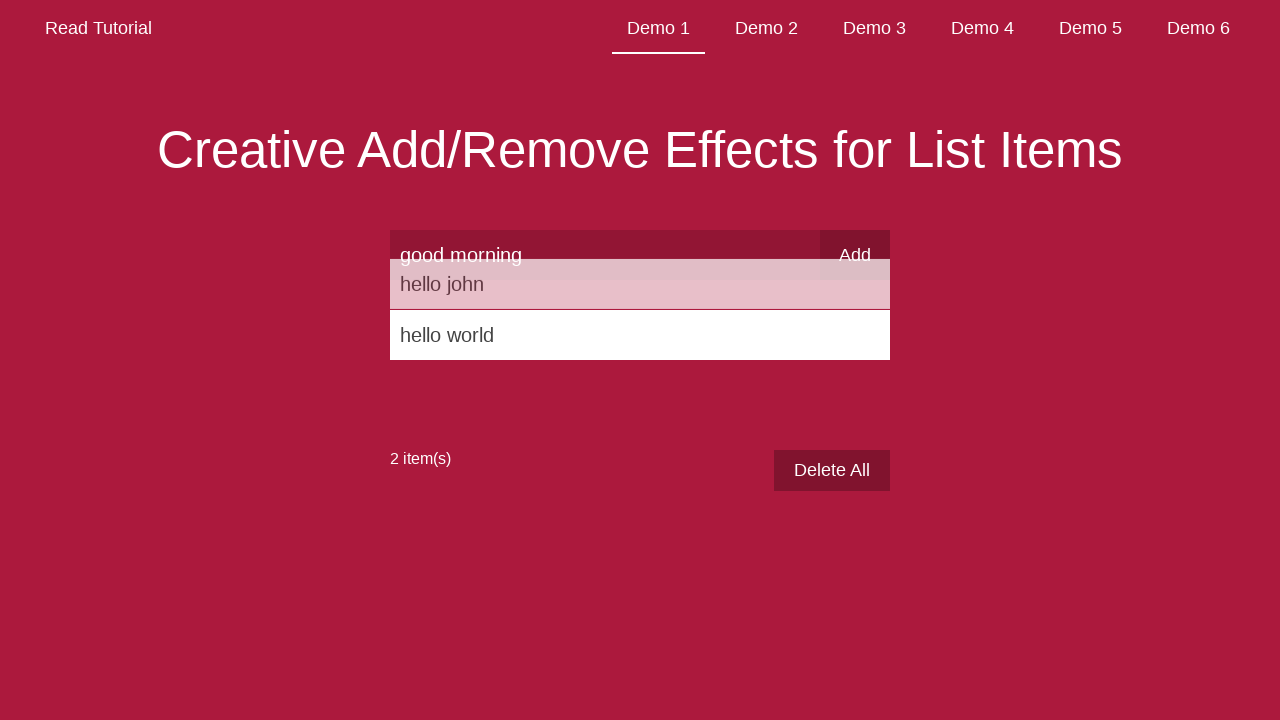

Pressed Enter to add 'good morning' to the list on #text
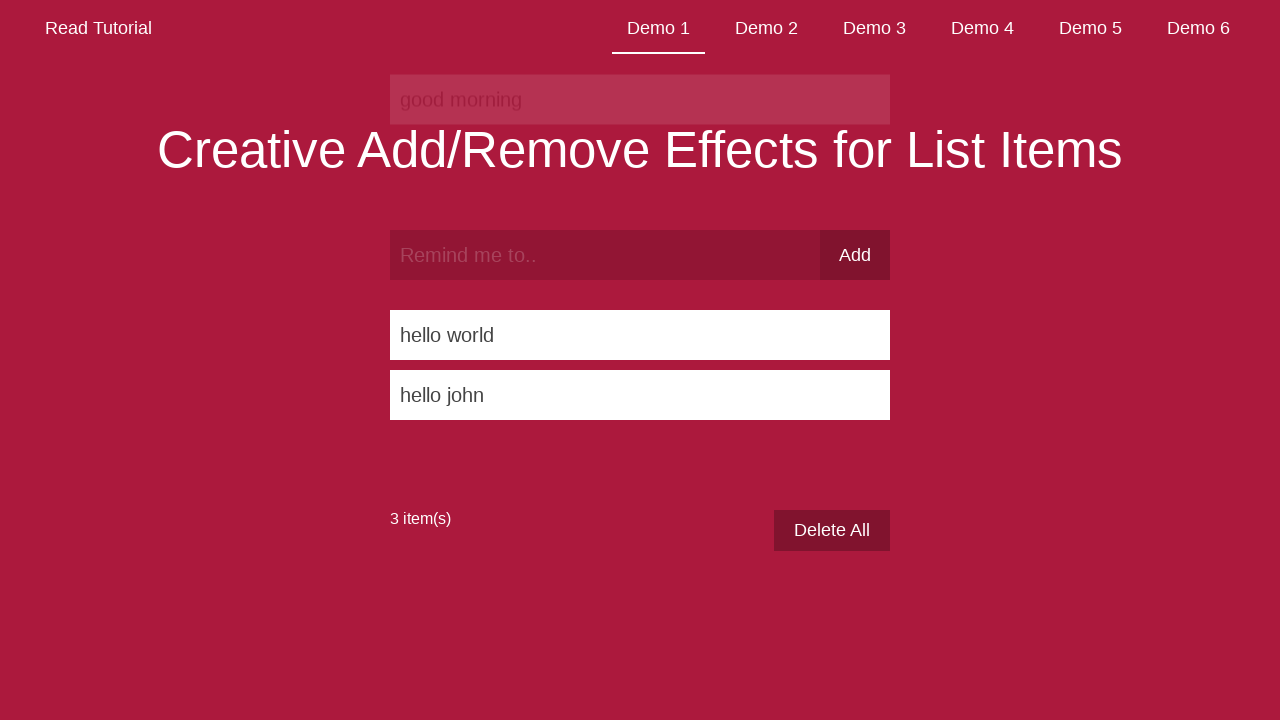

Filled text field with 'good class' on #text
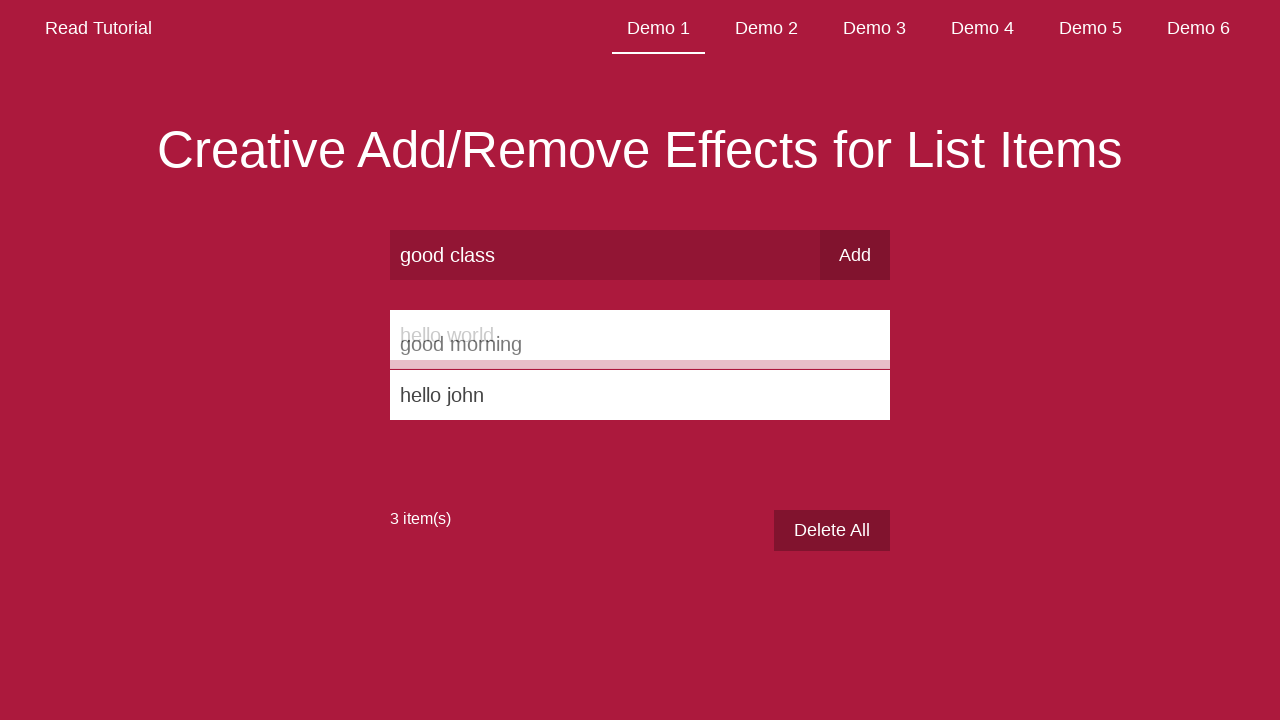

Pressed Enter to add 'good class' to the list on #text
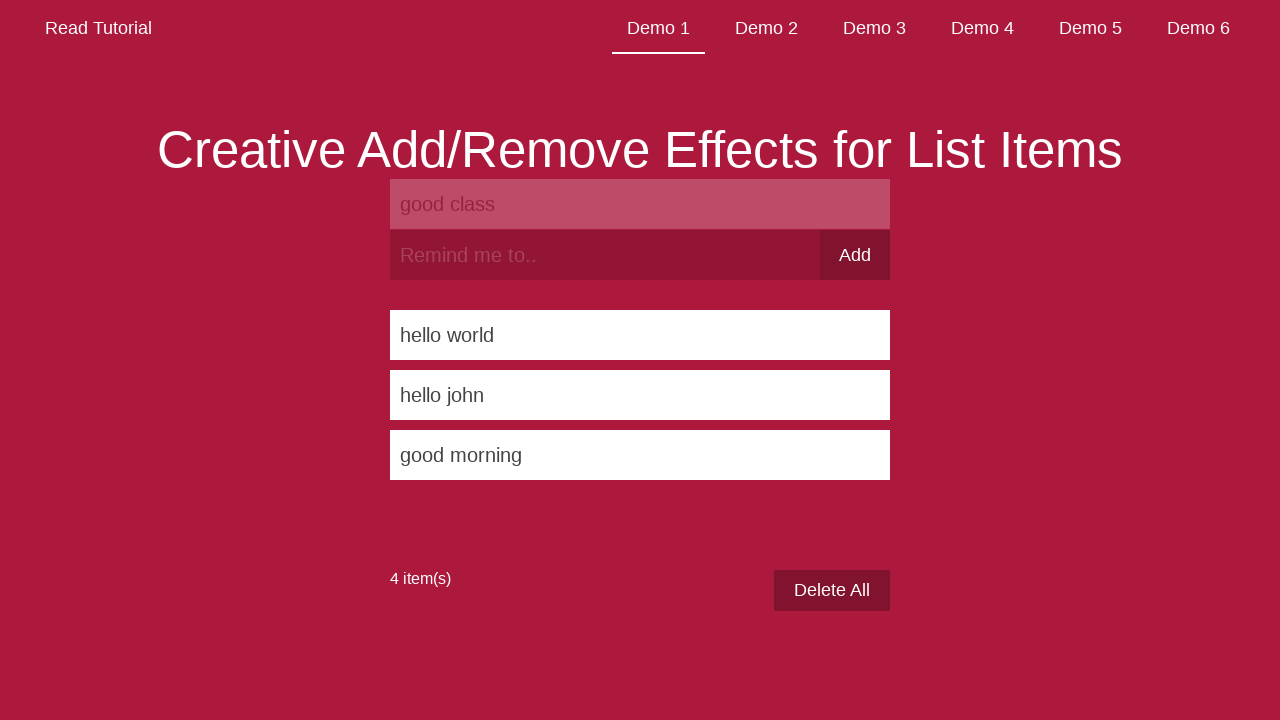

Clicked the clear-all button at (832, 591) on .clear-all
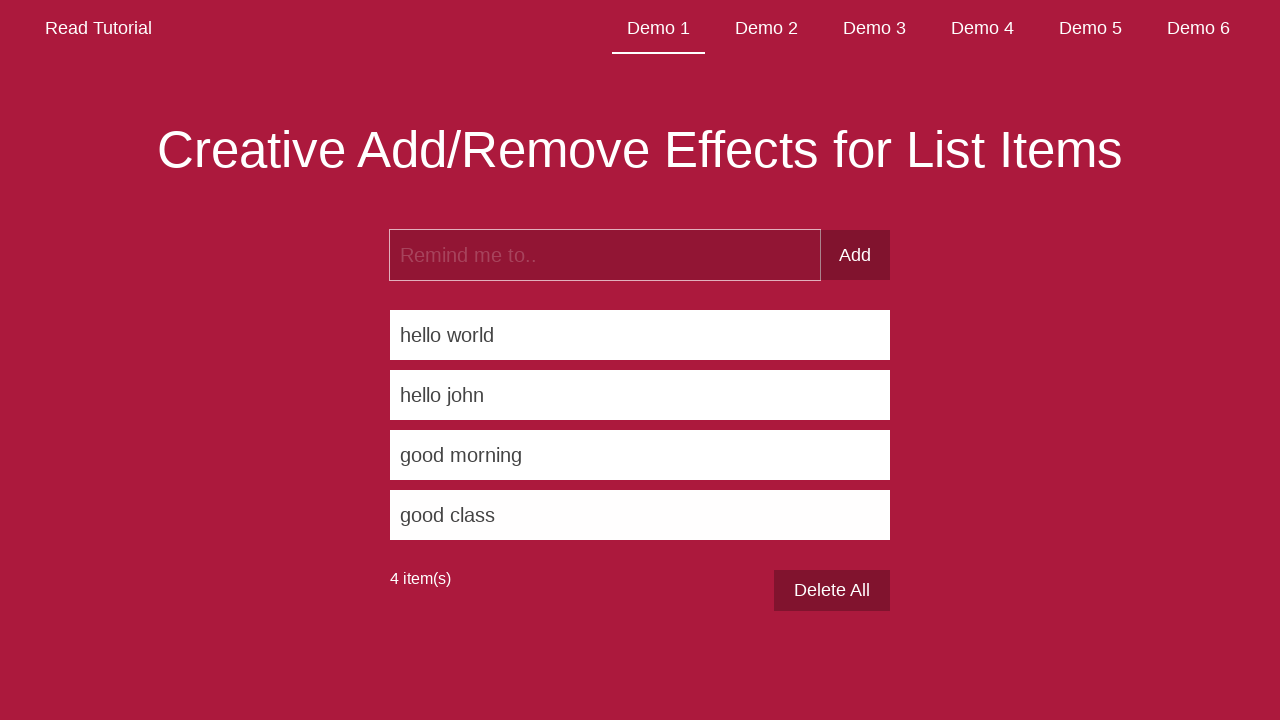

Set up dialog handler to accept confirmation alerts
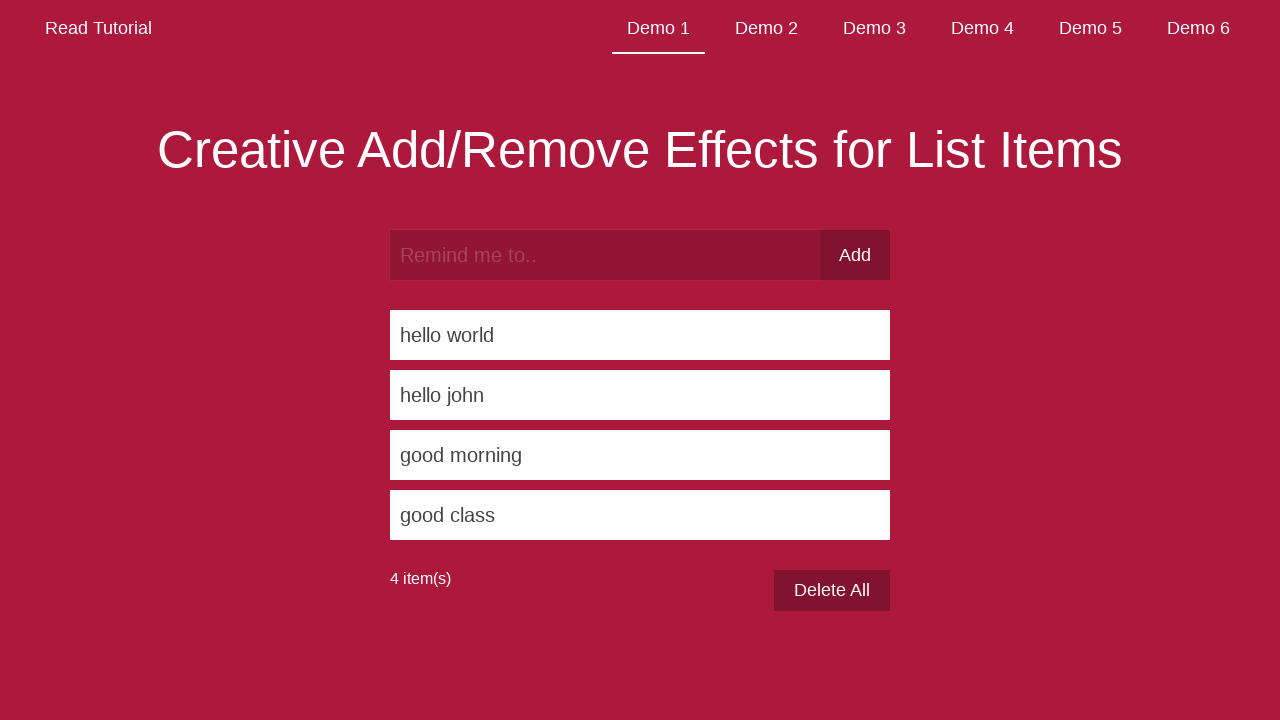

Set up one-time dialog handler to accept the confirmation alert
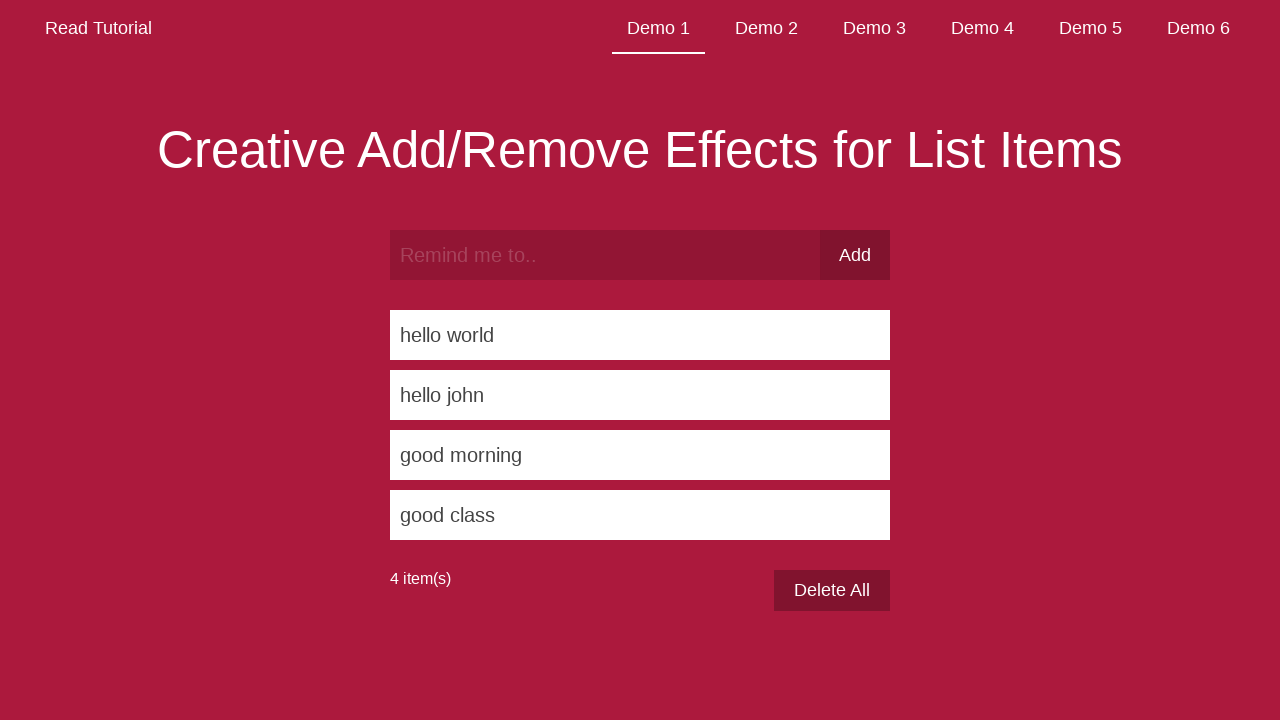

Clicked the clear-all button and accepted the confirmation alert at (832, 591) on .clear-all
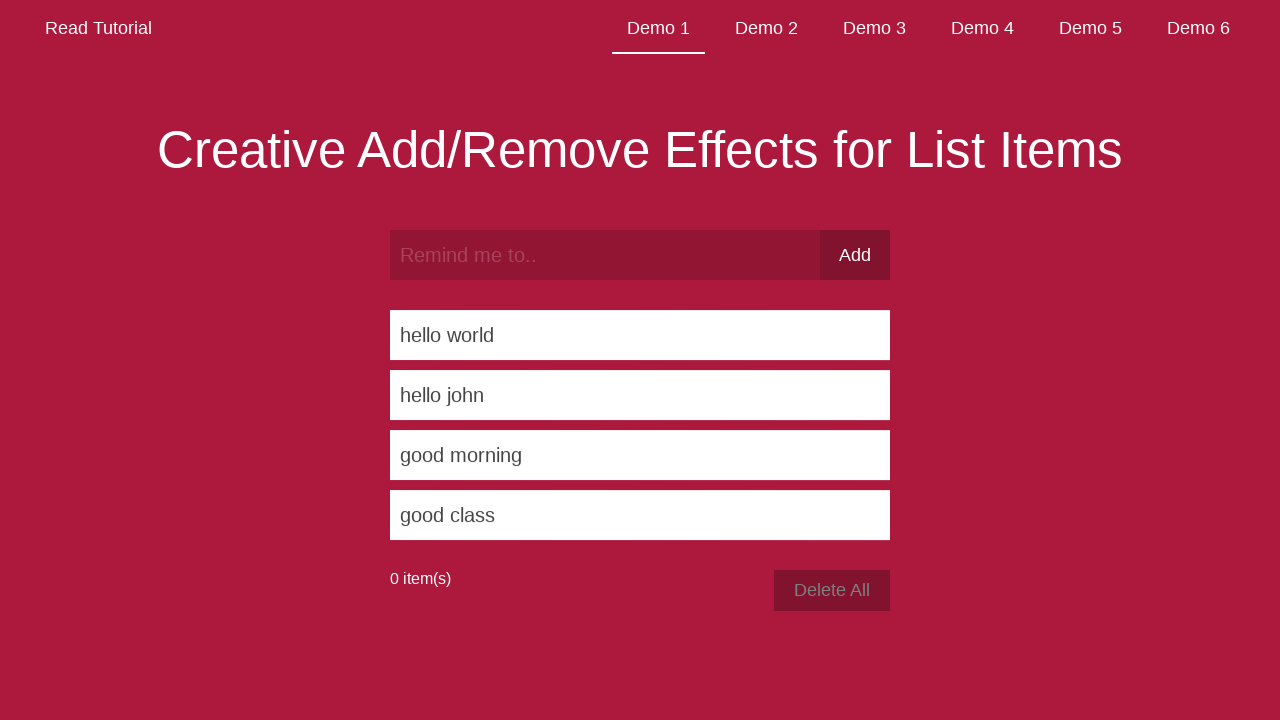

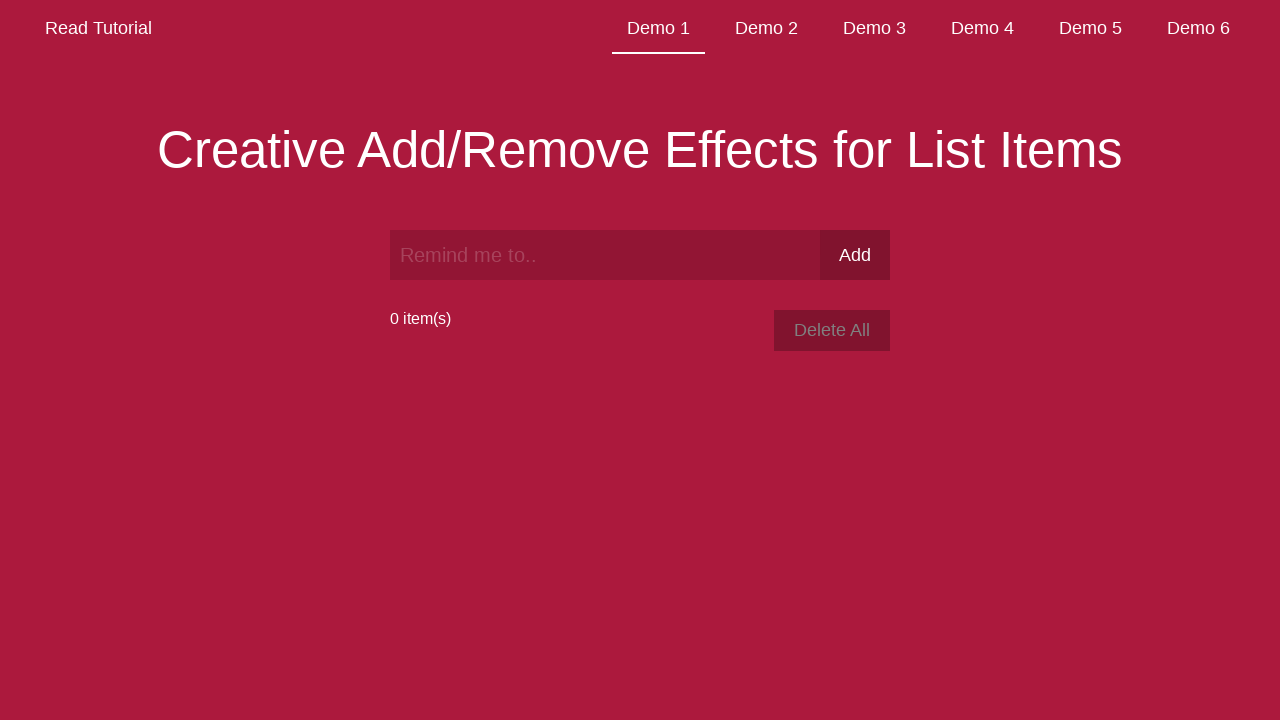